Tests scrolling functionality by scrolling to top, scrolling down by pixels, scrolling to a specific element, and scrolling to bottom of page

Starting URL: https://the-internet.herokuapp.com/large

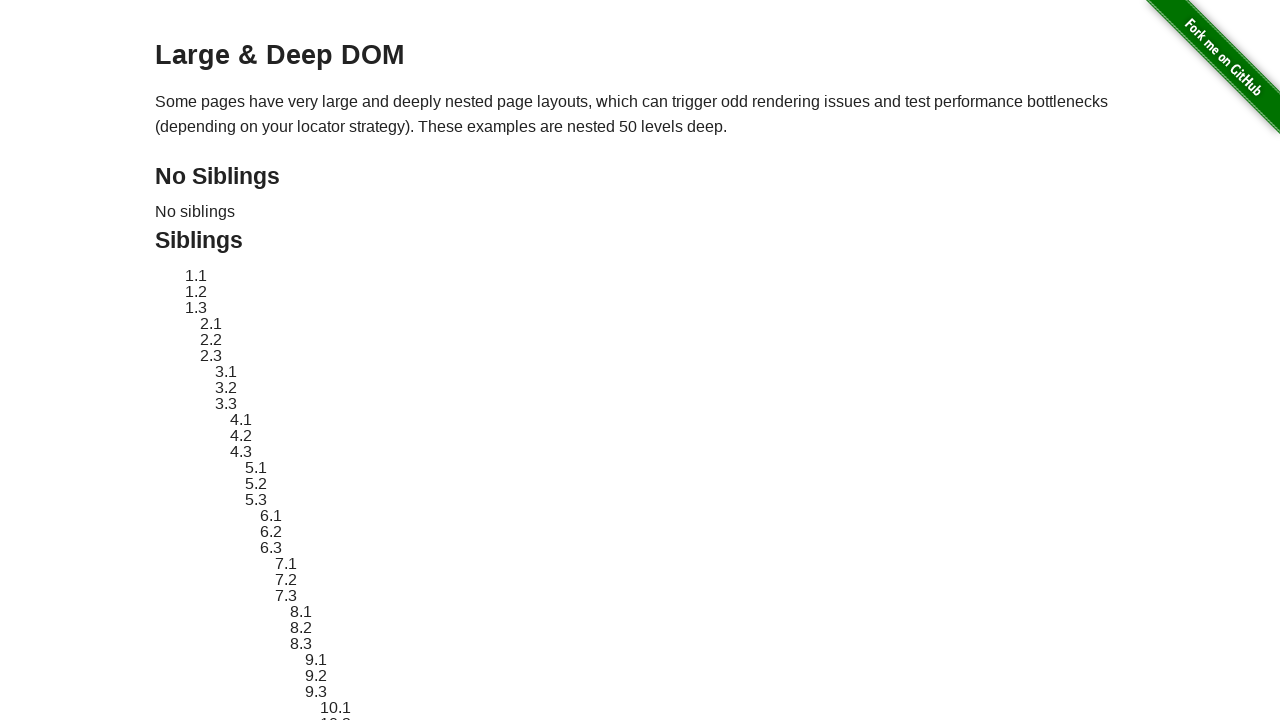

Scrolled to the top of the page
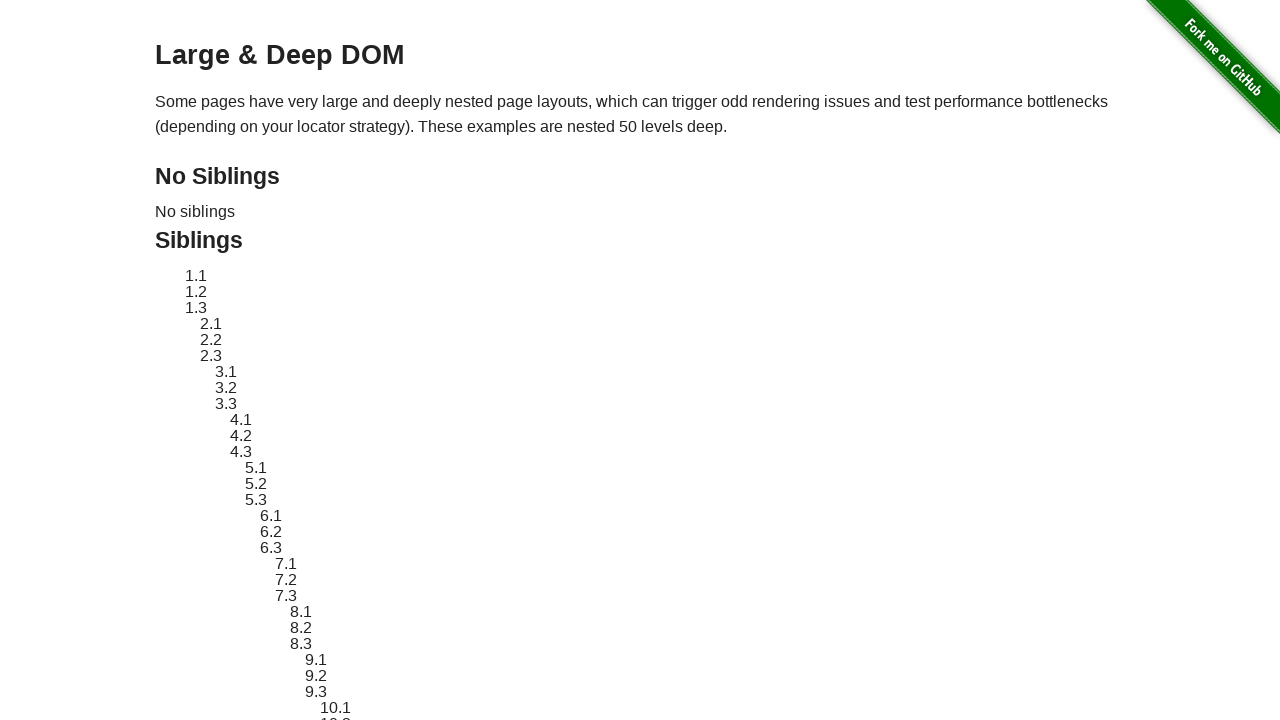

Scrolled down by 500 pixels
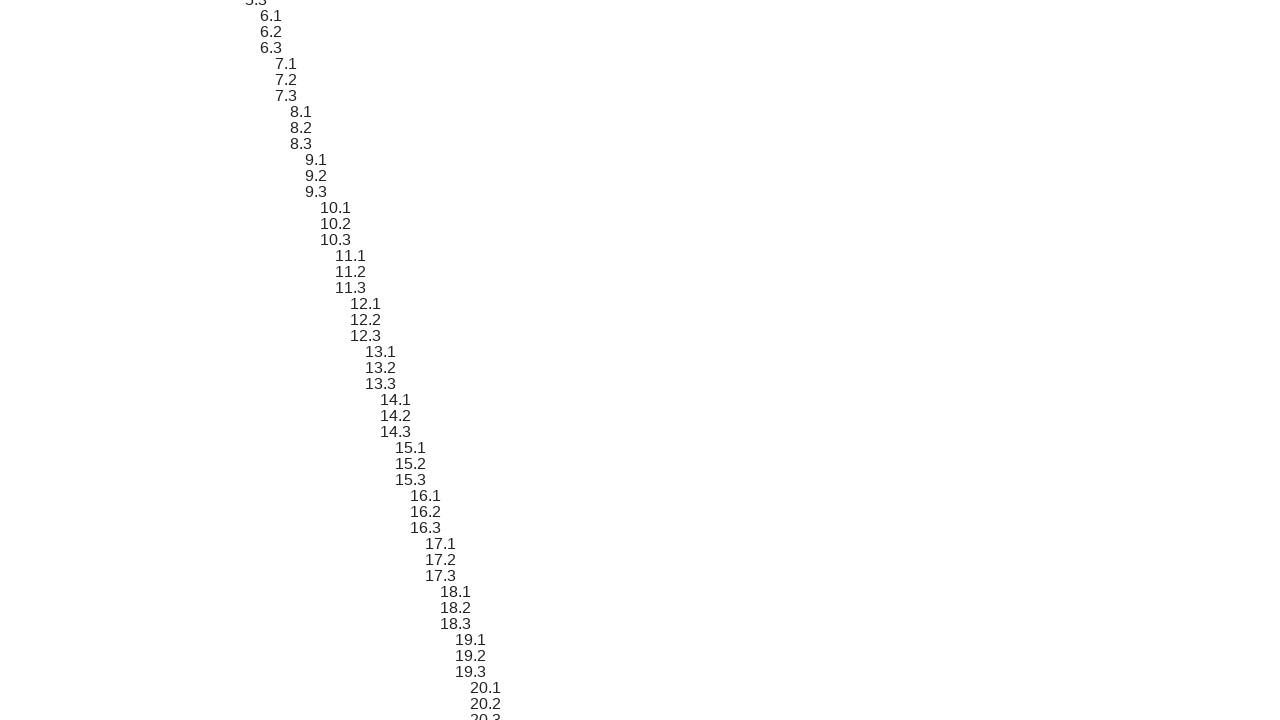

Scrolled to specific element with id 'sibling-50.1'
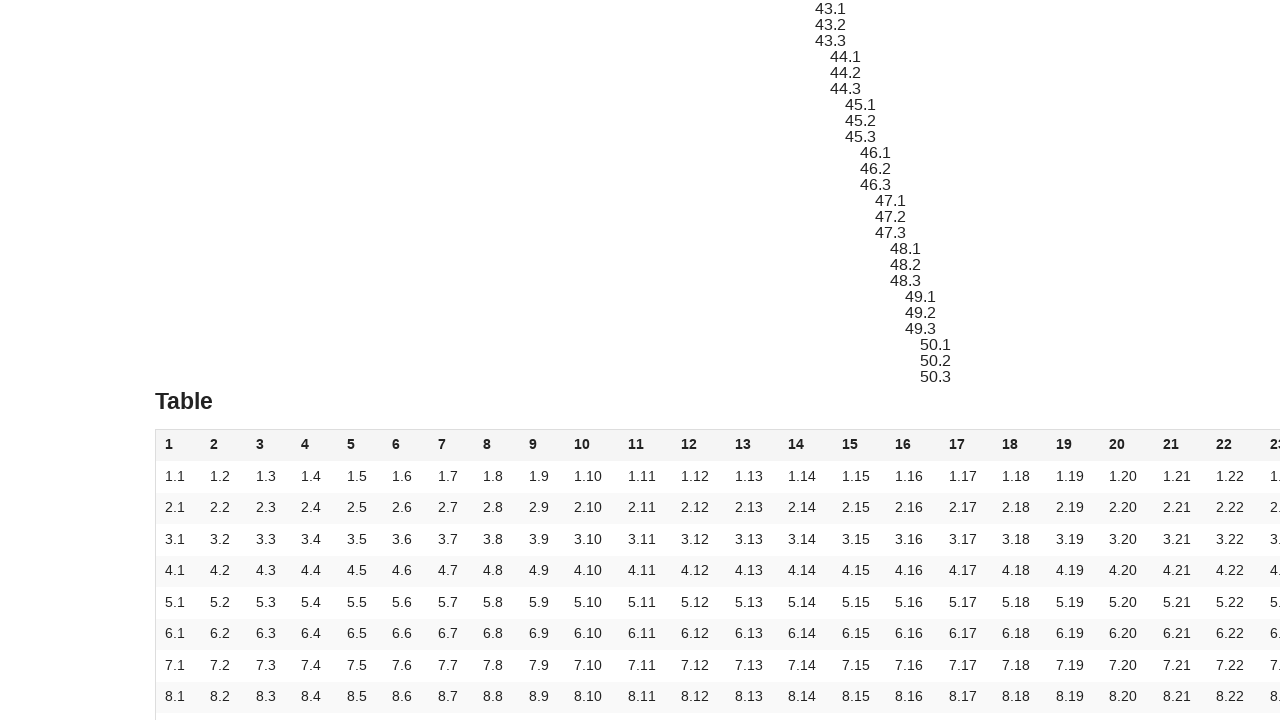

Scrolled to the bottom of the page
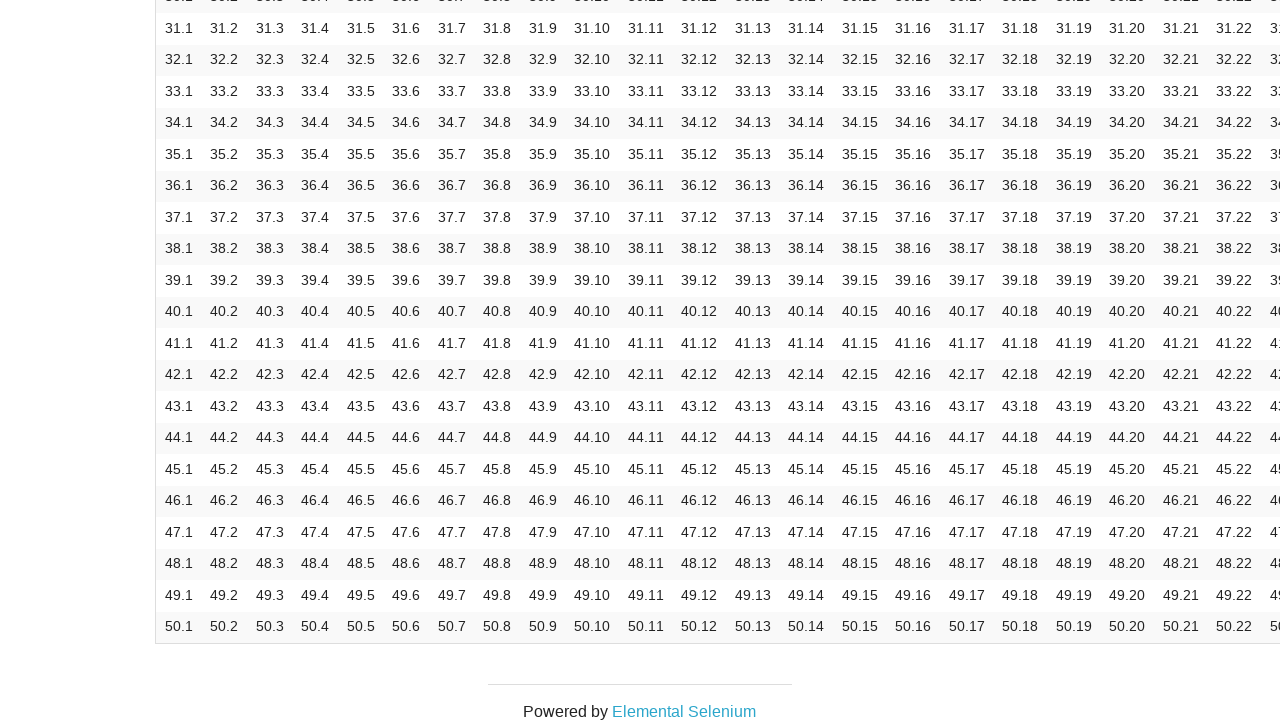

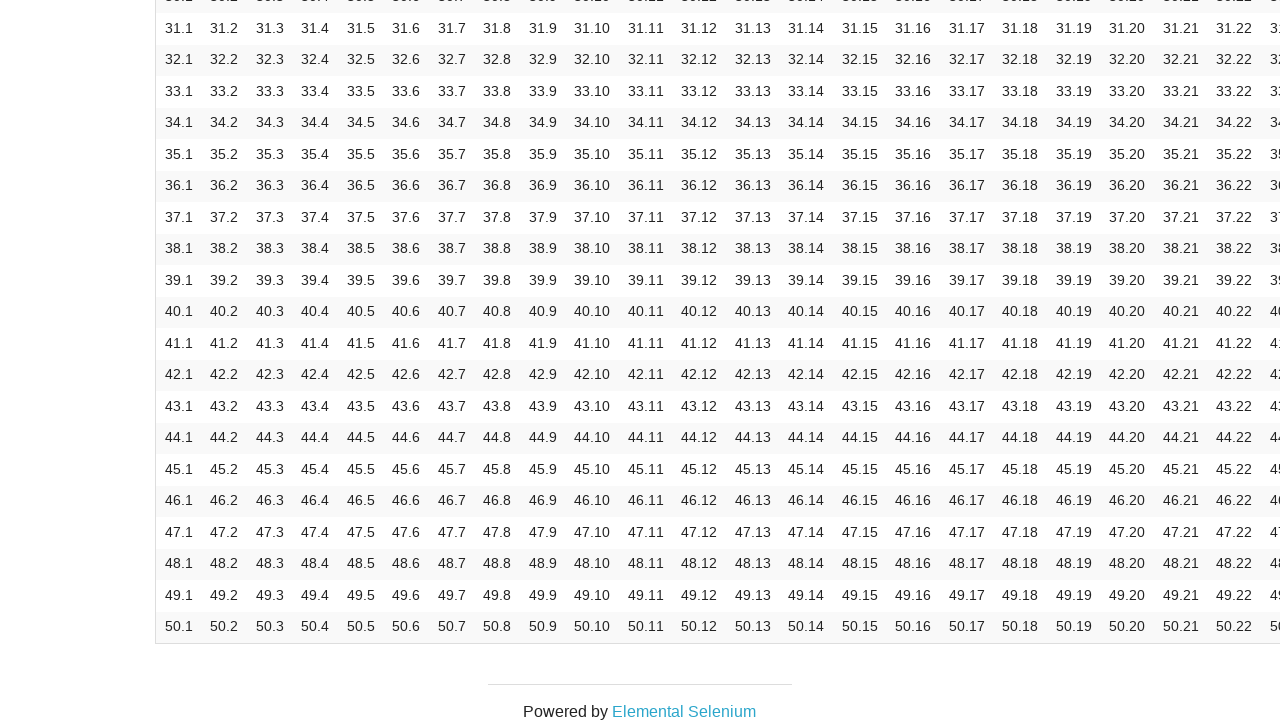